Tests form behavior when submitting with empty fields by clicking the submit button without filling any fields.

Starting URL: https://lm.skillbox.cc/qa_tester/module02/homework1/

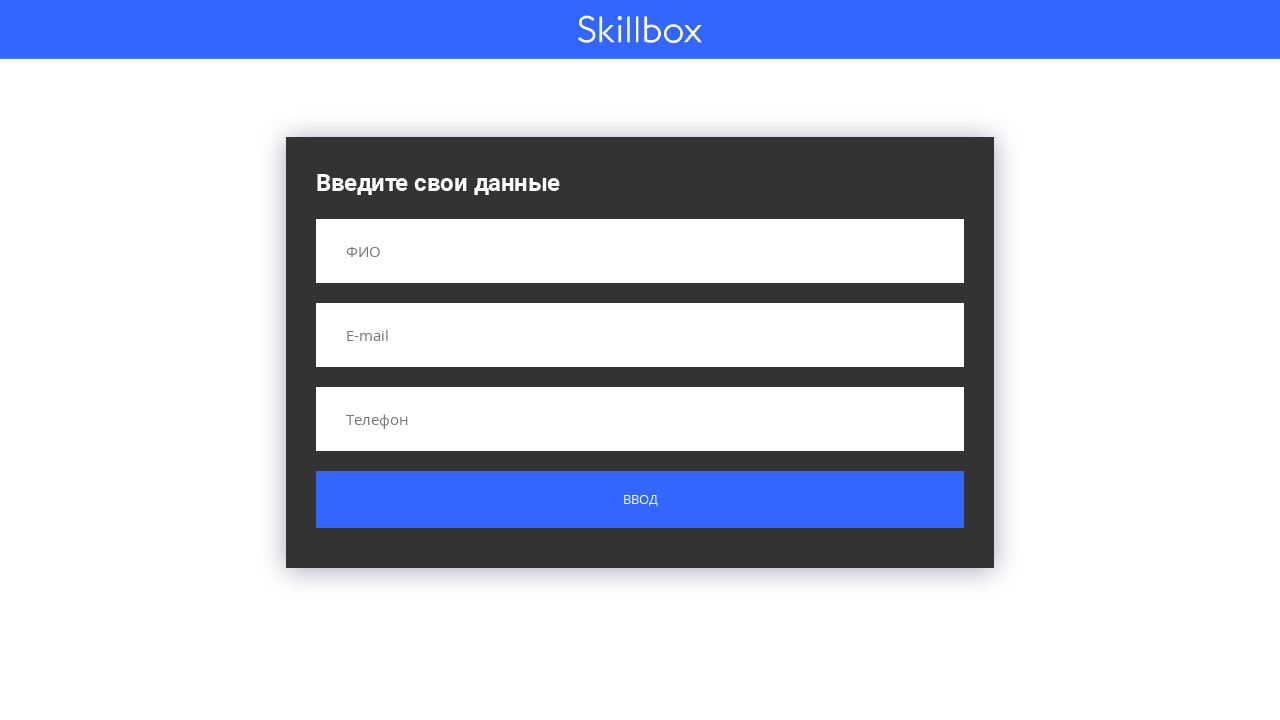

Navigated to form page
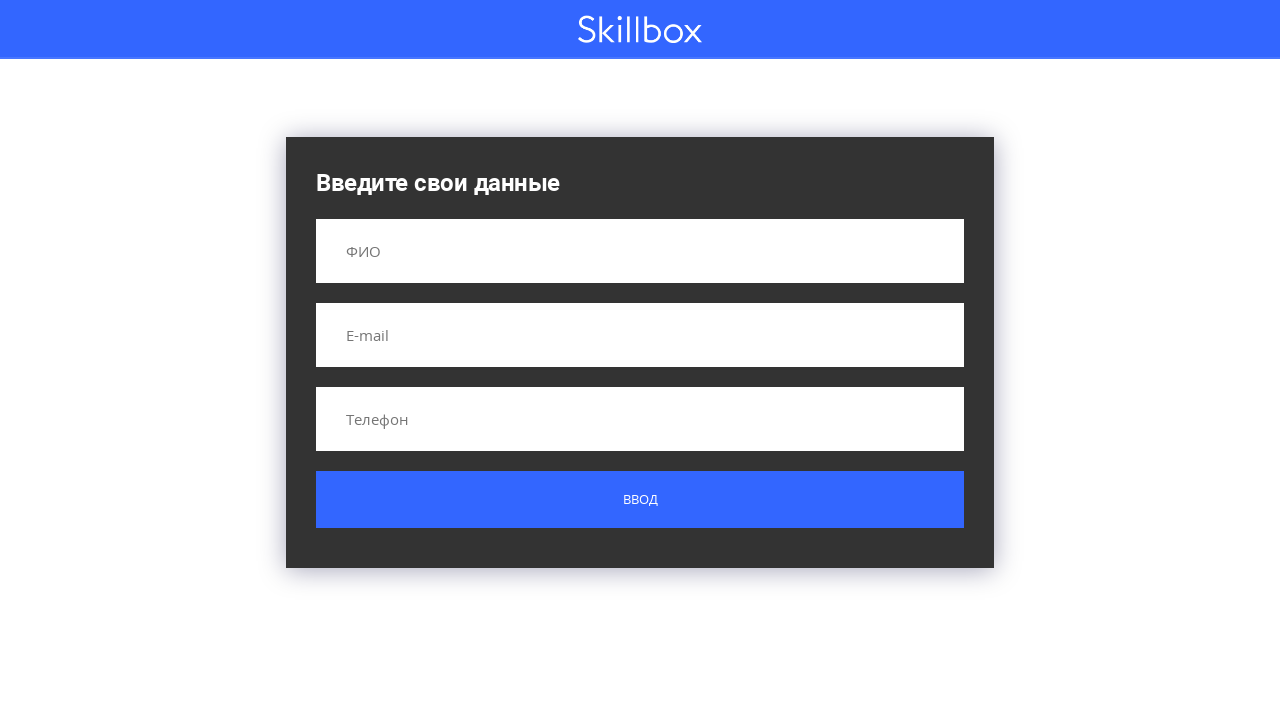

Clicked submit button without filling any form fields at (640, 500) on .custom-form__button
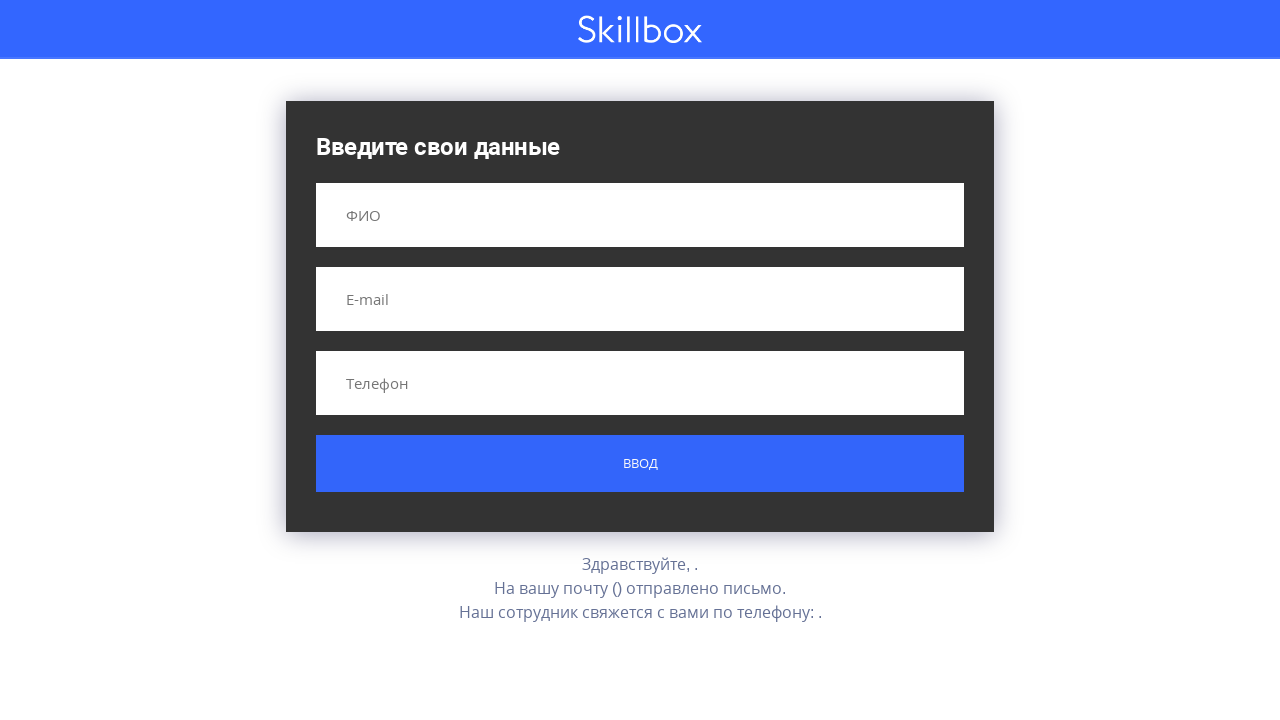

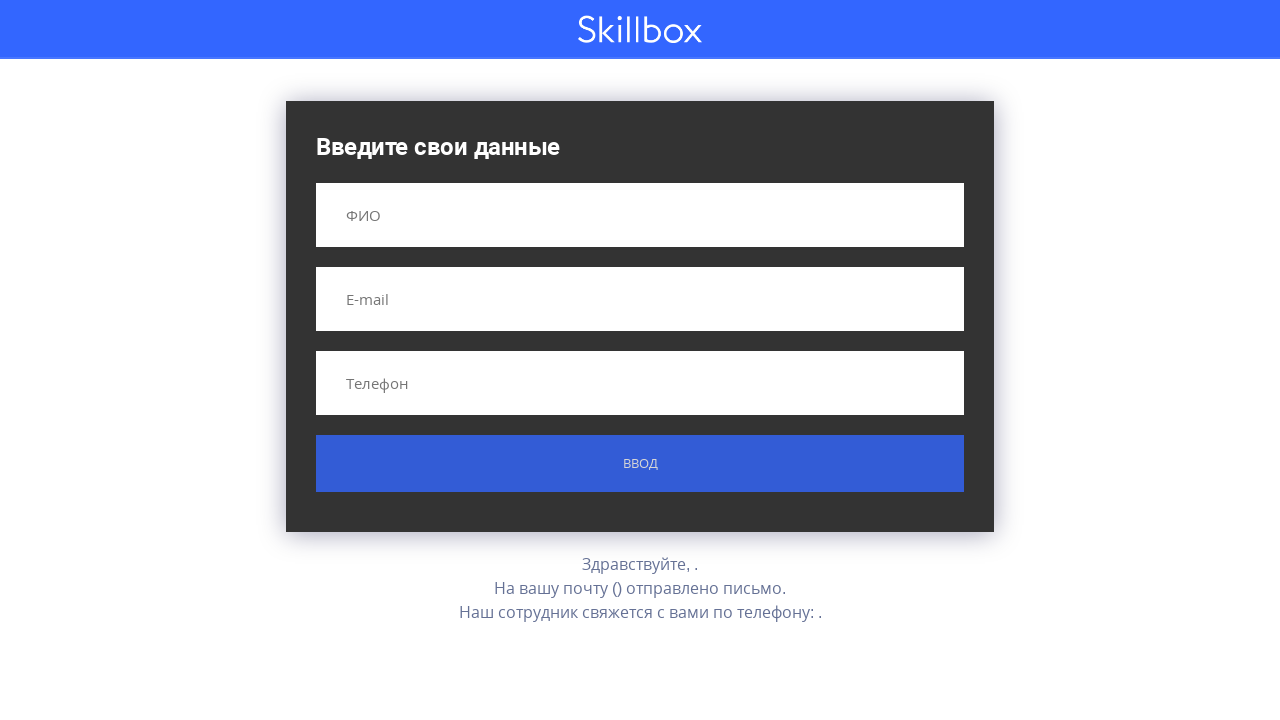